Tests the job search functionality on a Gupy career portal by entering a search term, submitting the search, and verifying that job listings are displayed.

Starting URL: https://grupoboticario.gupy.io/

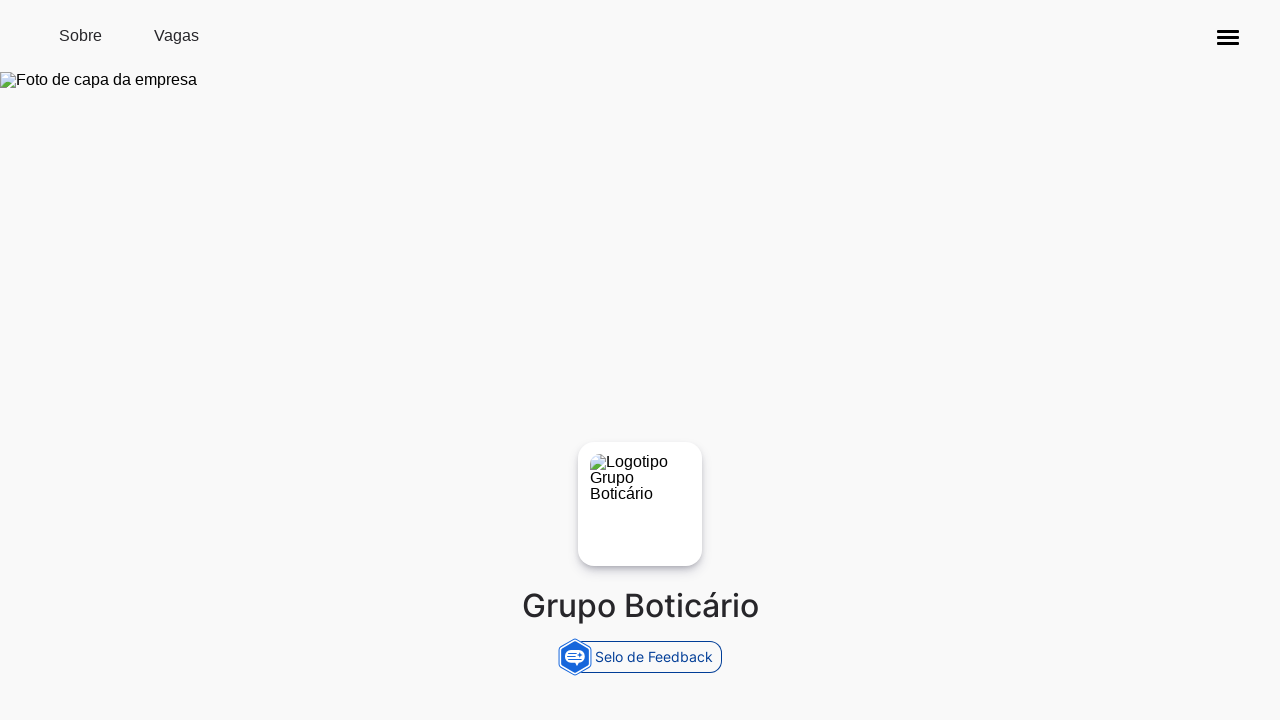

Job search input field loaded
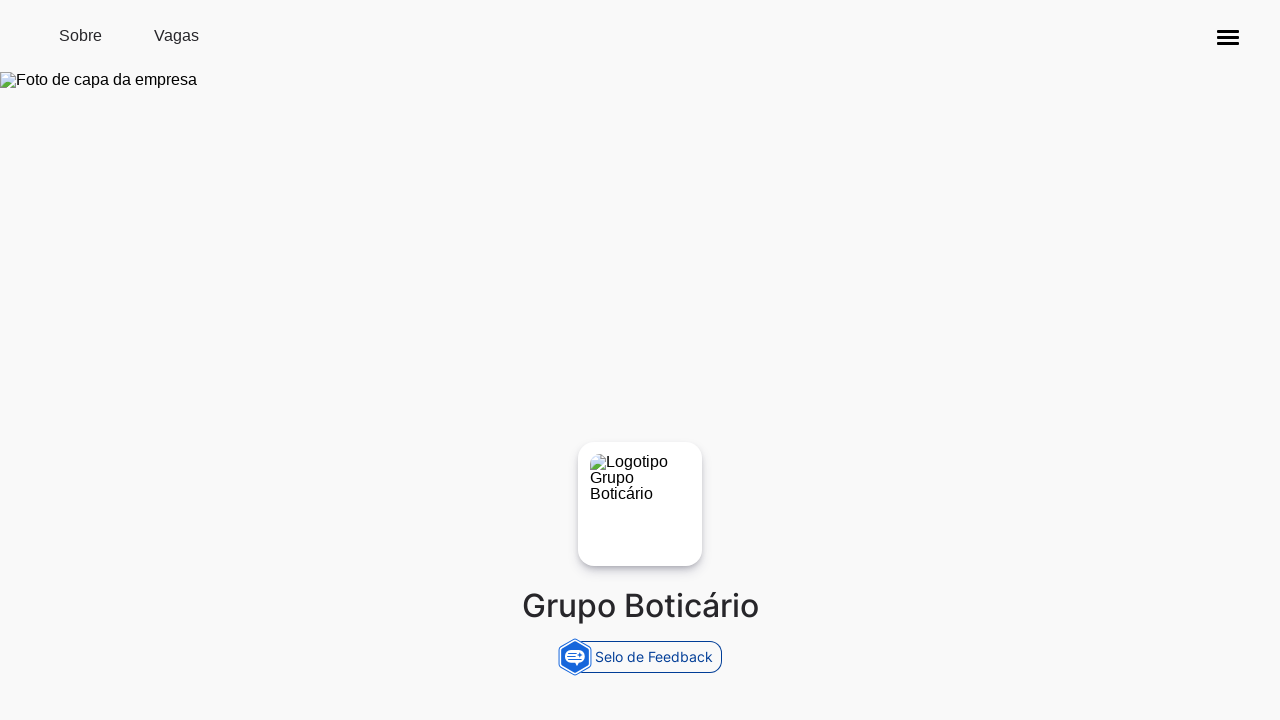

Entered 'Data' in the job search field on #job-search
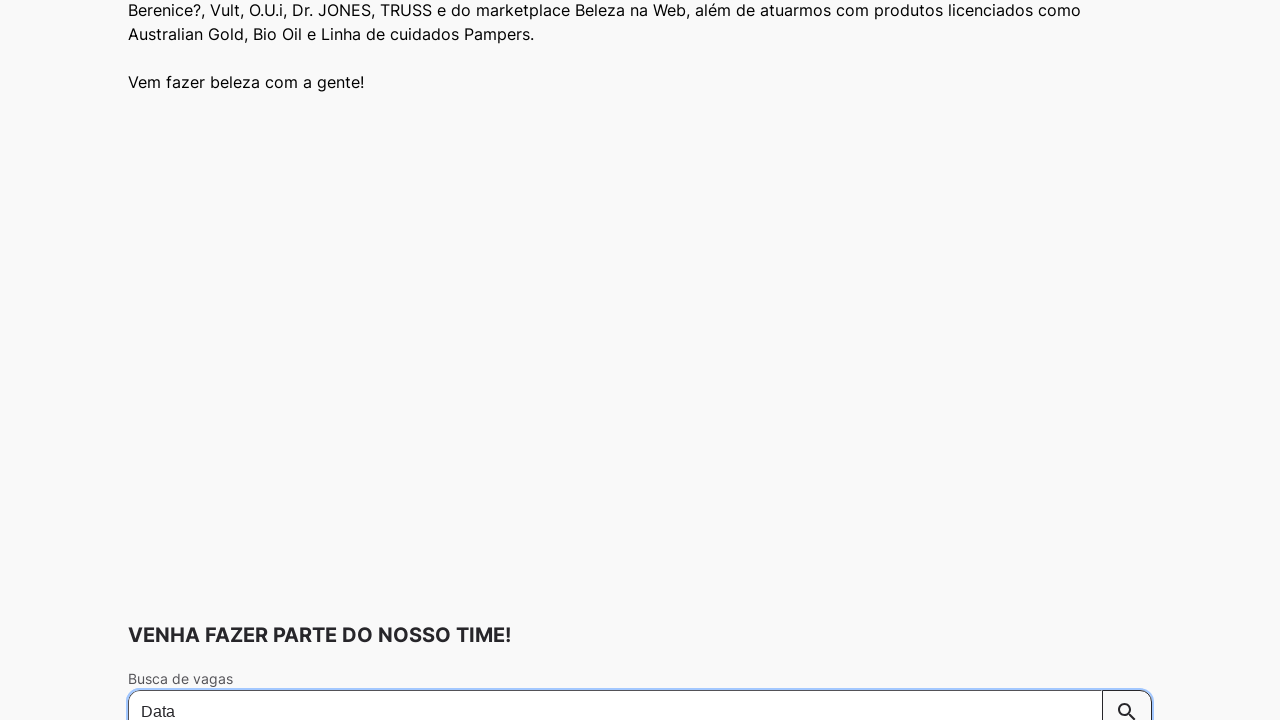

Submitted the job search by pressing Enter on #job-search
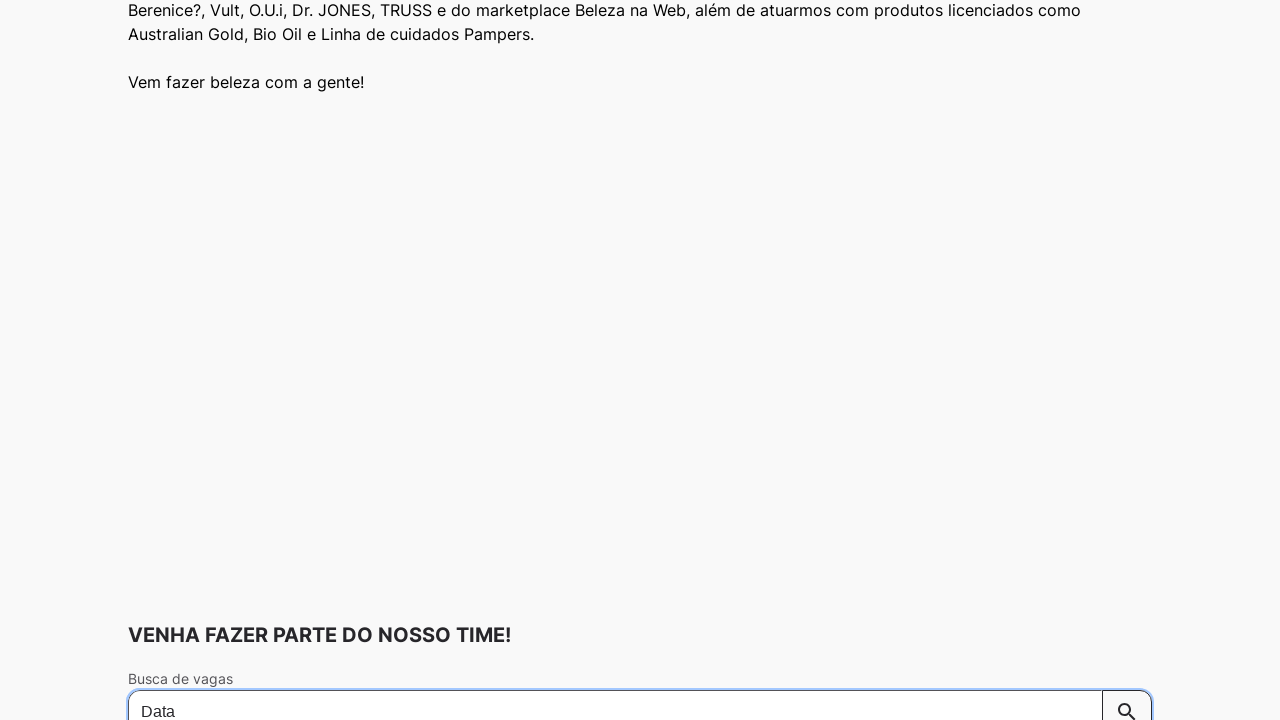

Search results loaded with job listings
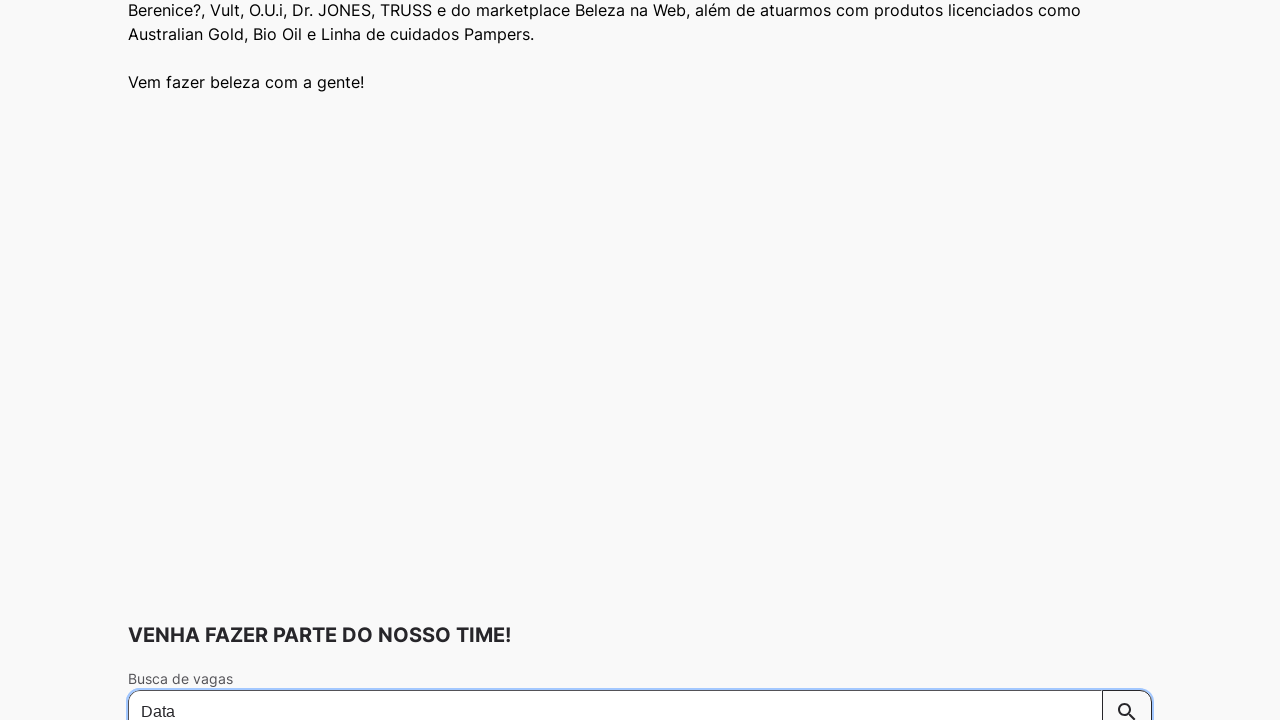

Verified that job listing links are displayed in the search results
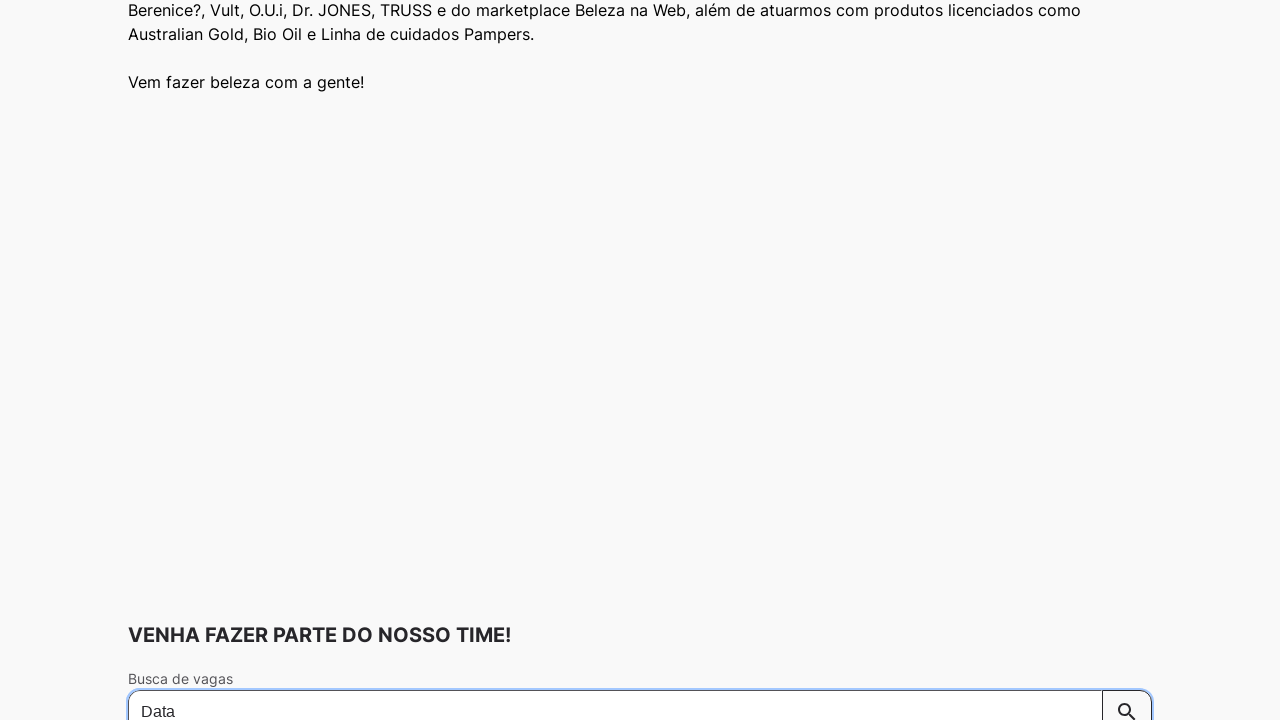

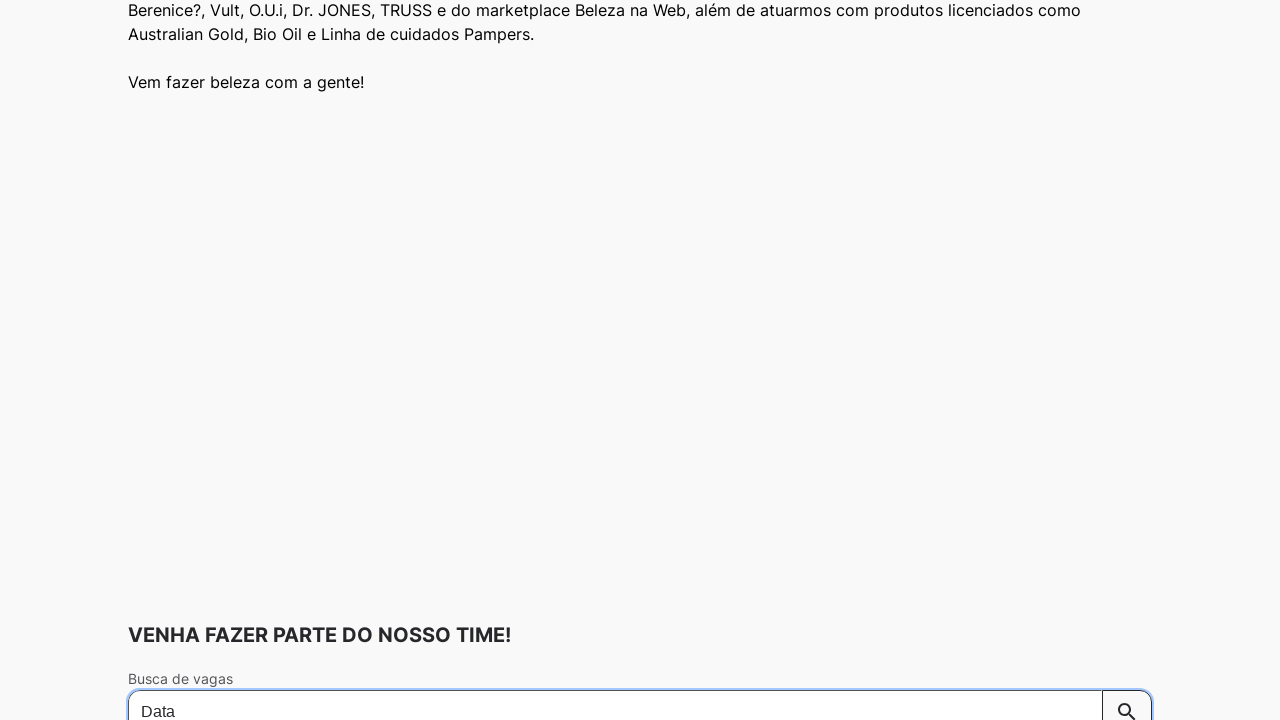